Tests MUI Checkbox component functionality by navigating to the checkbox demo page, finding all checkboxes, and clicking on any that are enabled and unchecked to verify they can be toggled.

Starting URL: https://mui.com/material-ui/react-checkbox/#basic-checkboxes

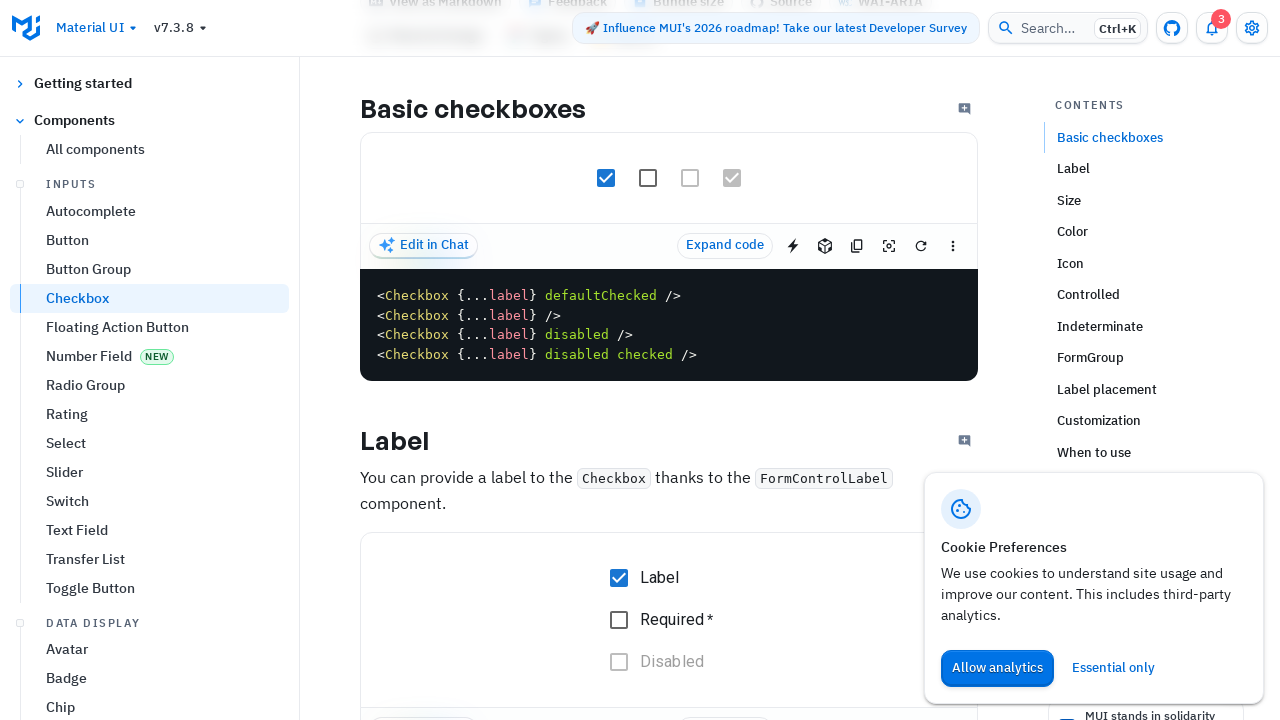

Waited for checkbox demo elements to be visible
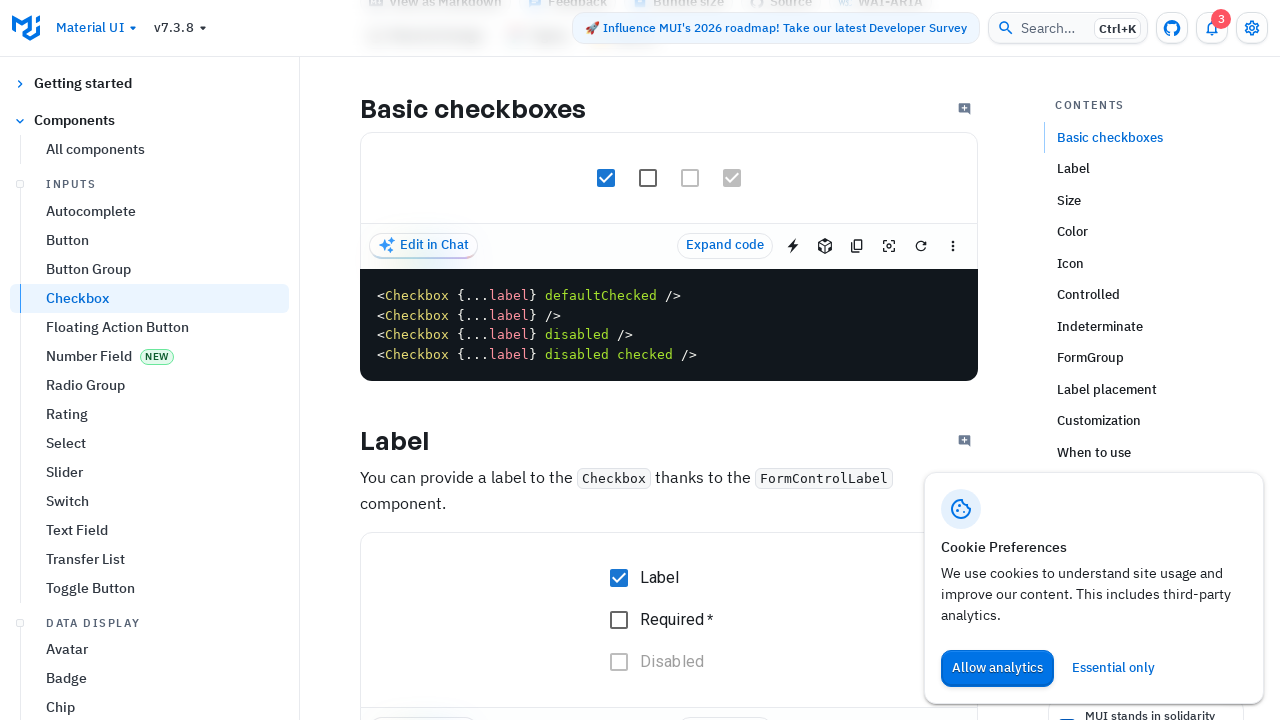

Retrieved all checkbox elements from the page
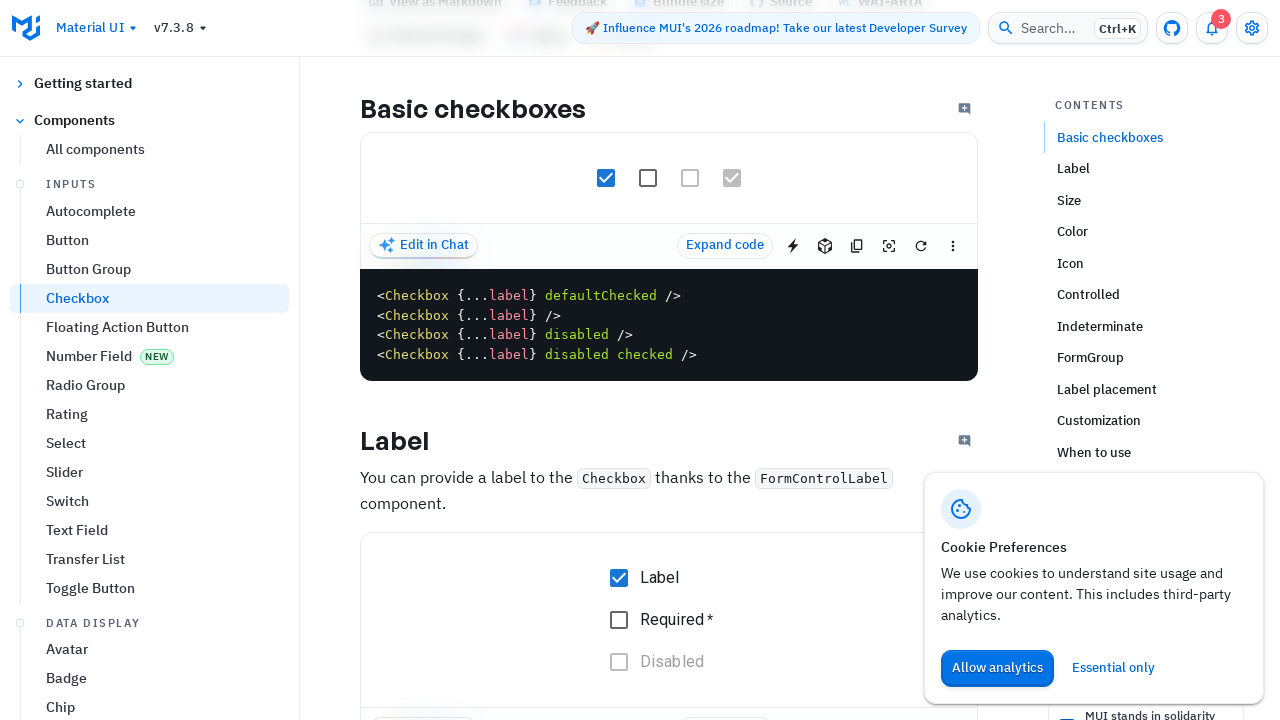

Clicked checkbox 2 to toggle it from unchecked to checked at (648, 178) on [aria-label="Checkbox demo"] >> nth=1
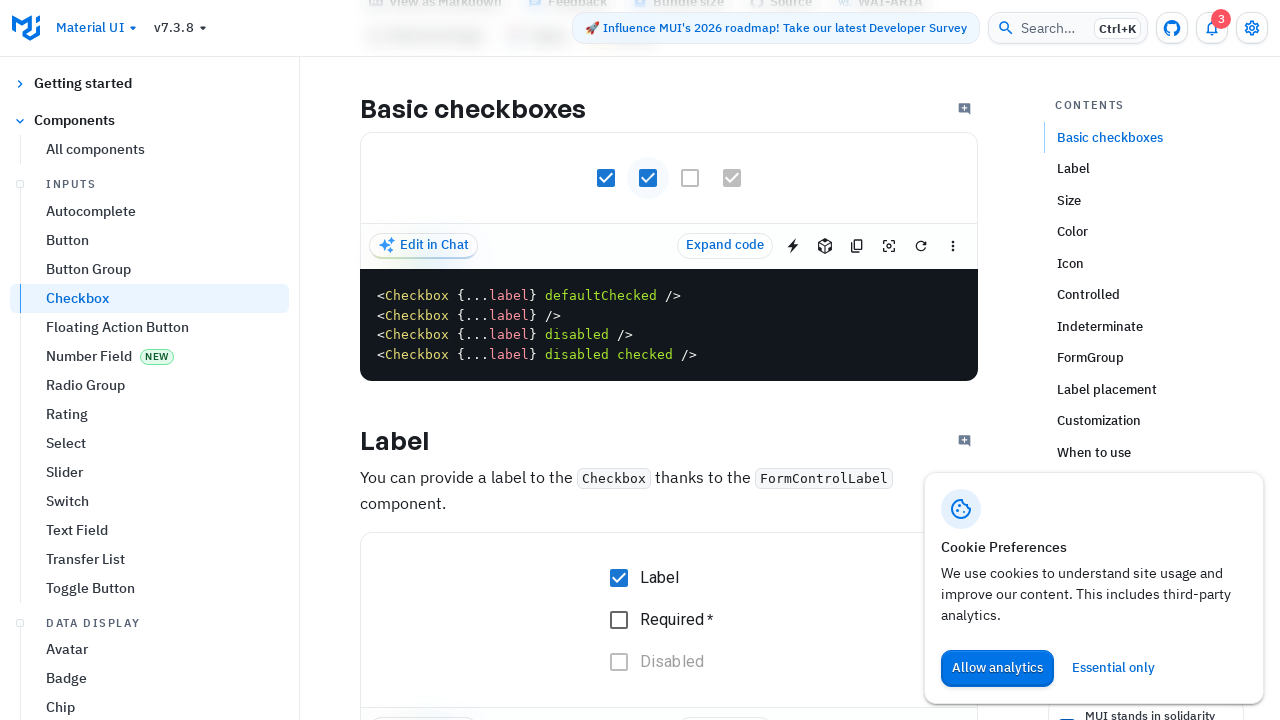

Clicked checkbox 13 to toggle it from unchecked to checked at (648, 360) on [aria-label="Checkbox demo"] >> nth=12
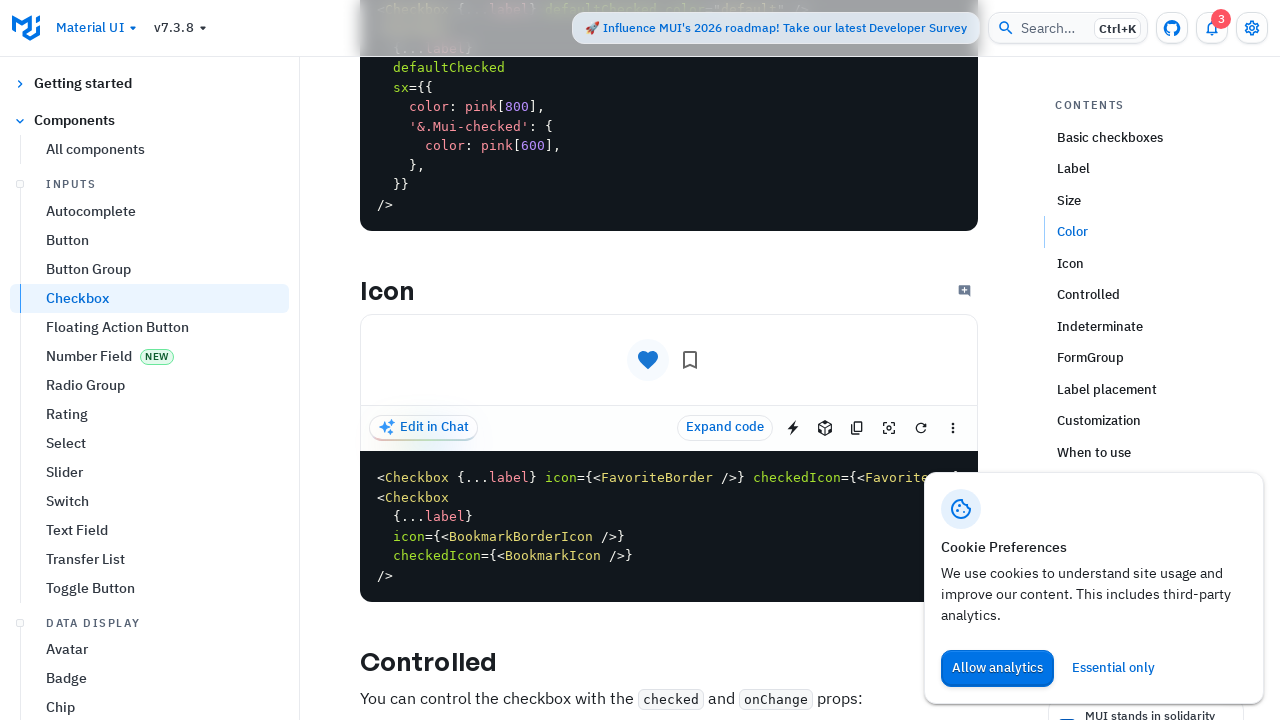

Clicked checkbox 14 to toggle it from unchecked to checked at (690, 360) on [aria-label="Checkbox demo"] >> nth=13
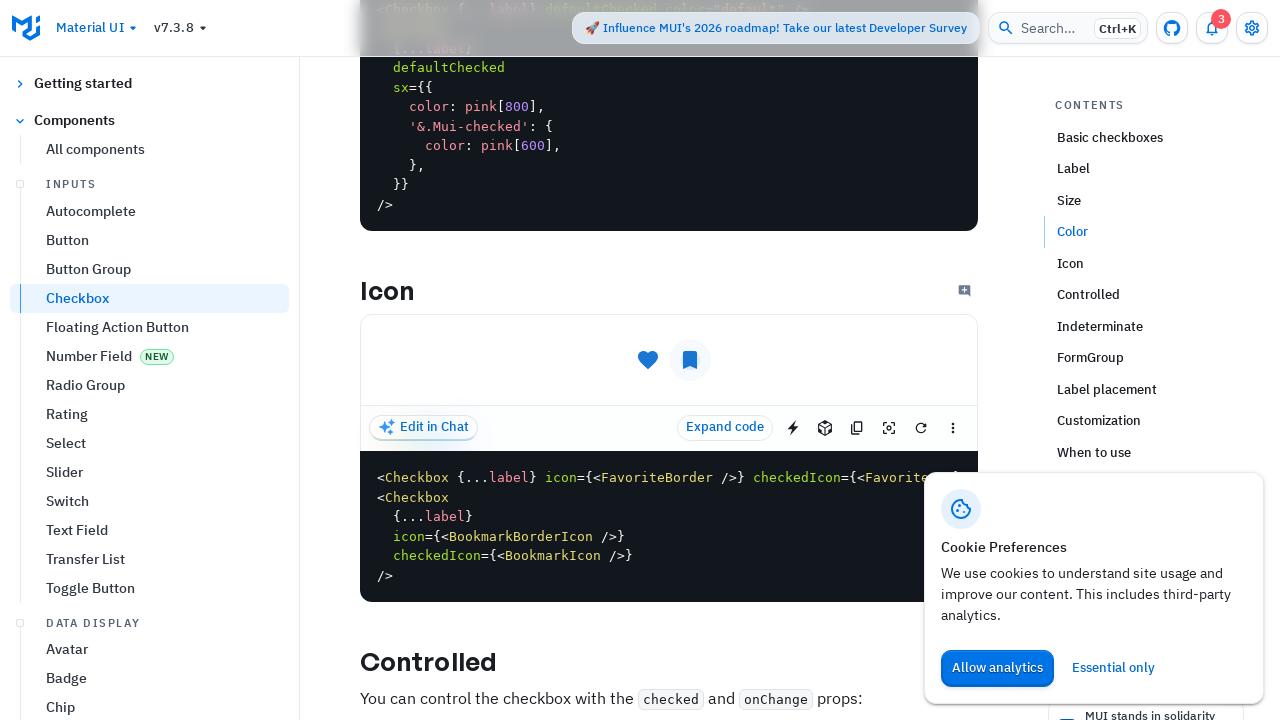

Clicked checkbox 15 to toggle it from unchecked to checked at (635, 361) on [aria-label="Checkbox demo"] >> nth=14
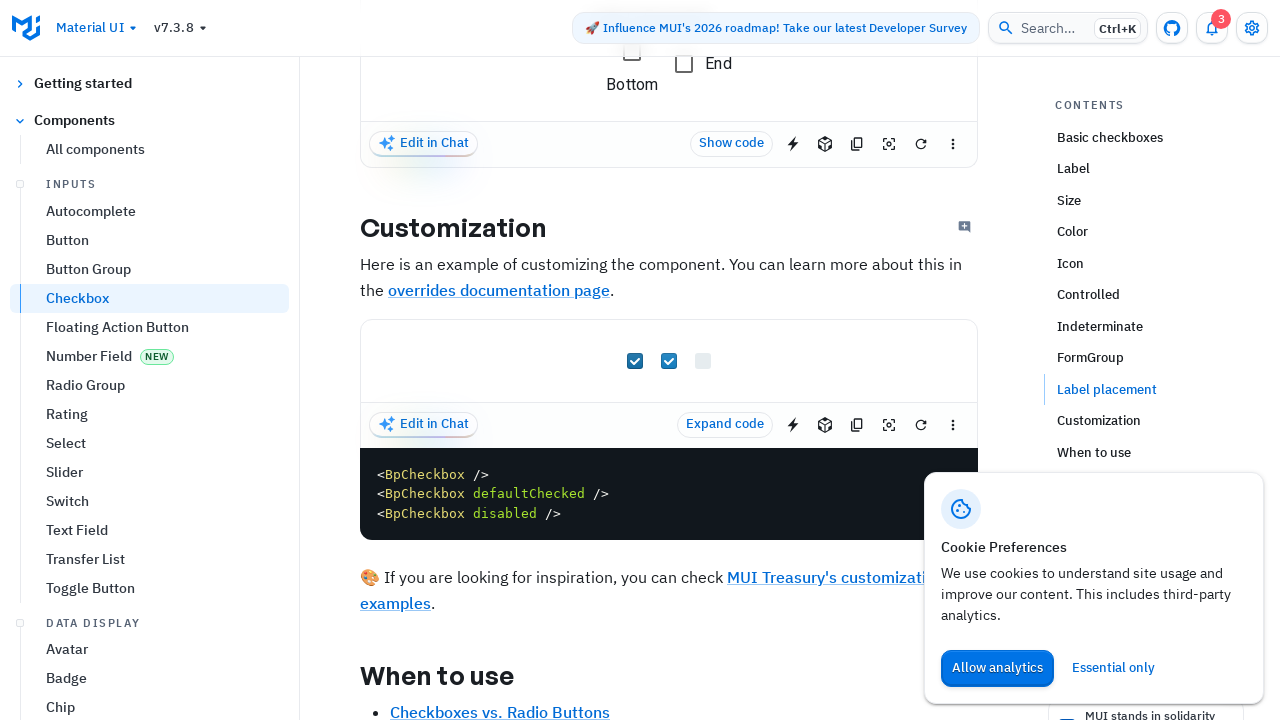

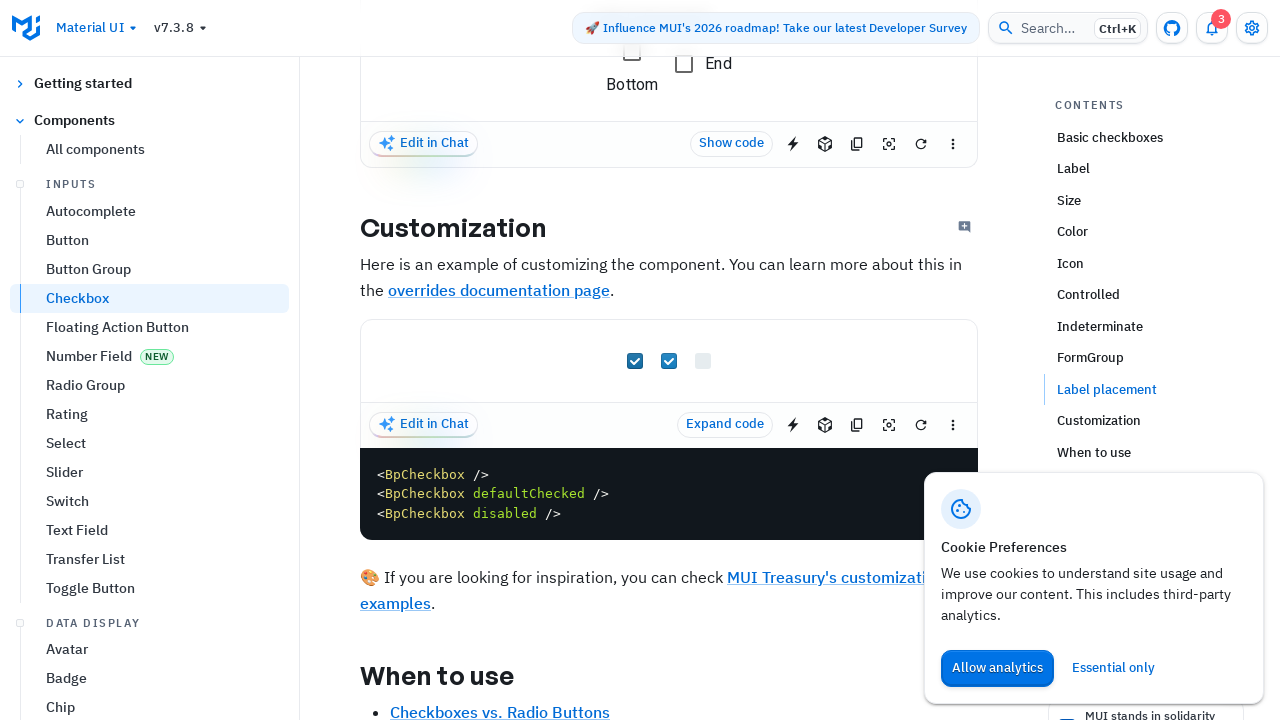